Navigates to Ajio homepage

Starting URL: https://www.ajio.com

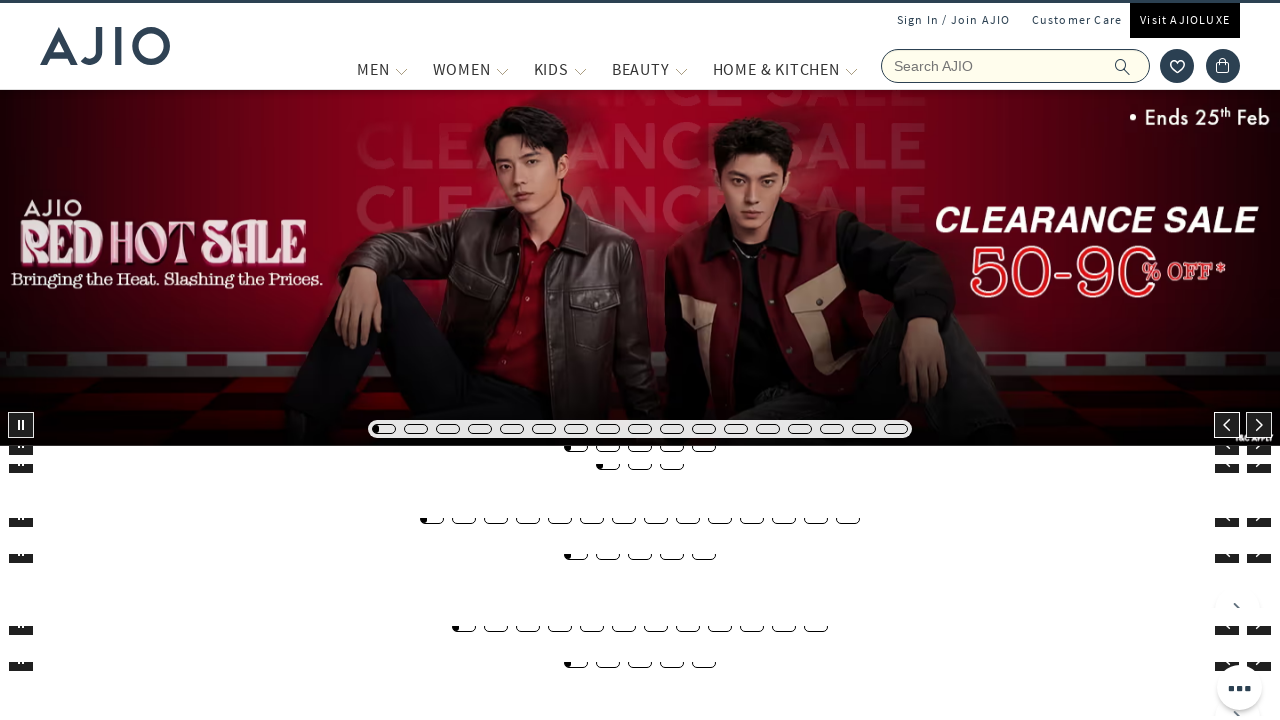

Ajio homepage loaded successfully and network is idle
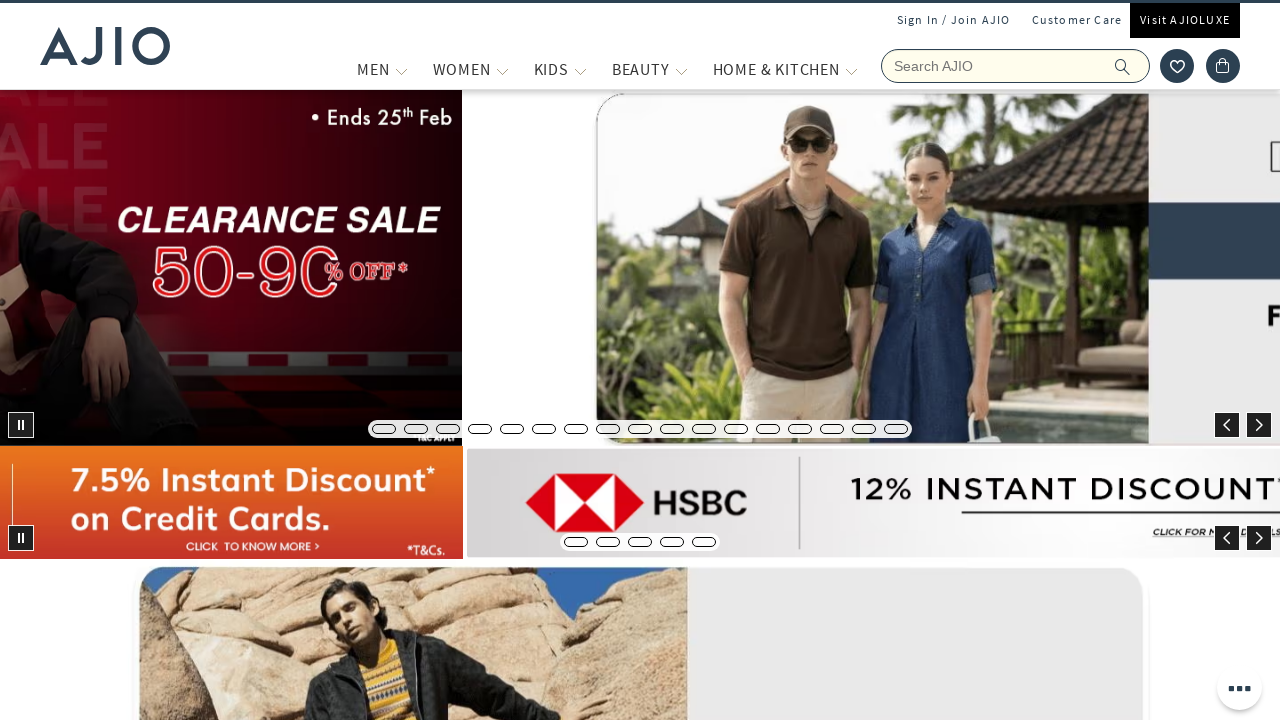

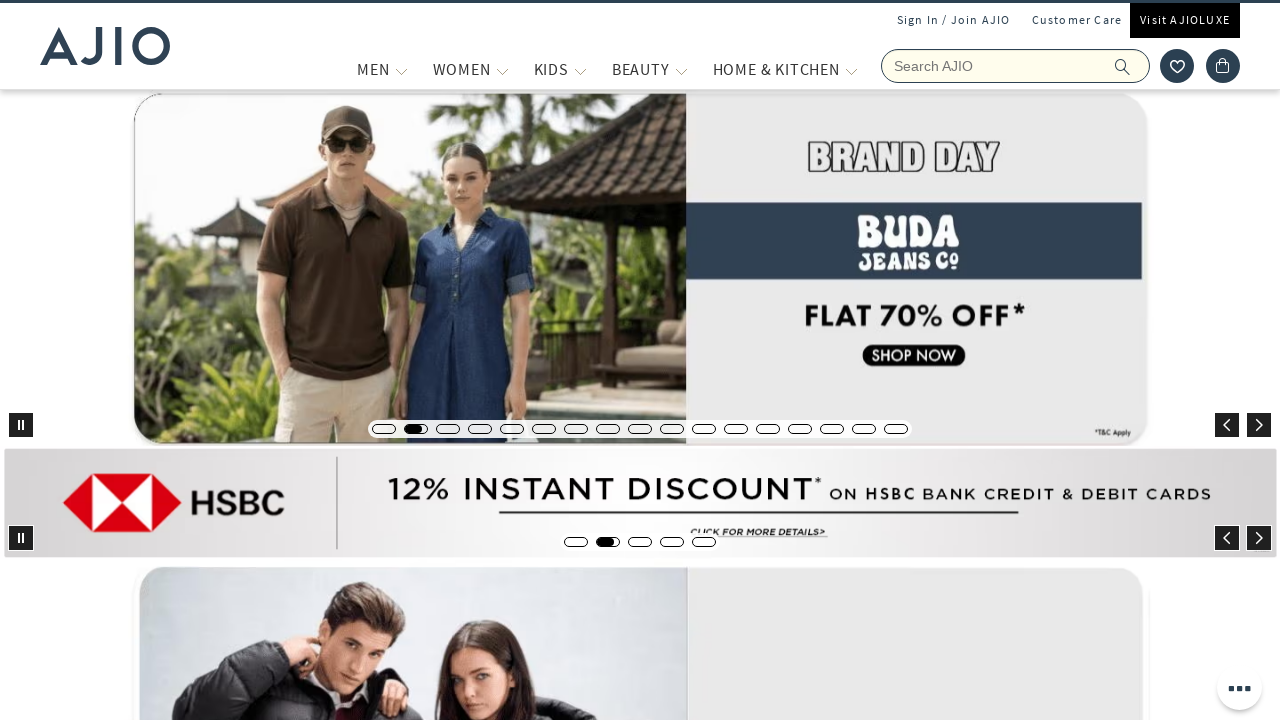